Opens the Guinness World Records homepage and waits for it to load

Starting URL: https://www.guinnessworldrecords.com/

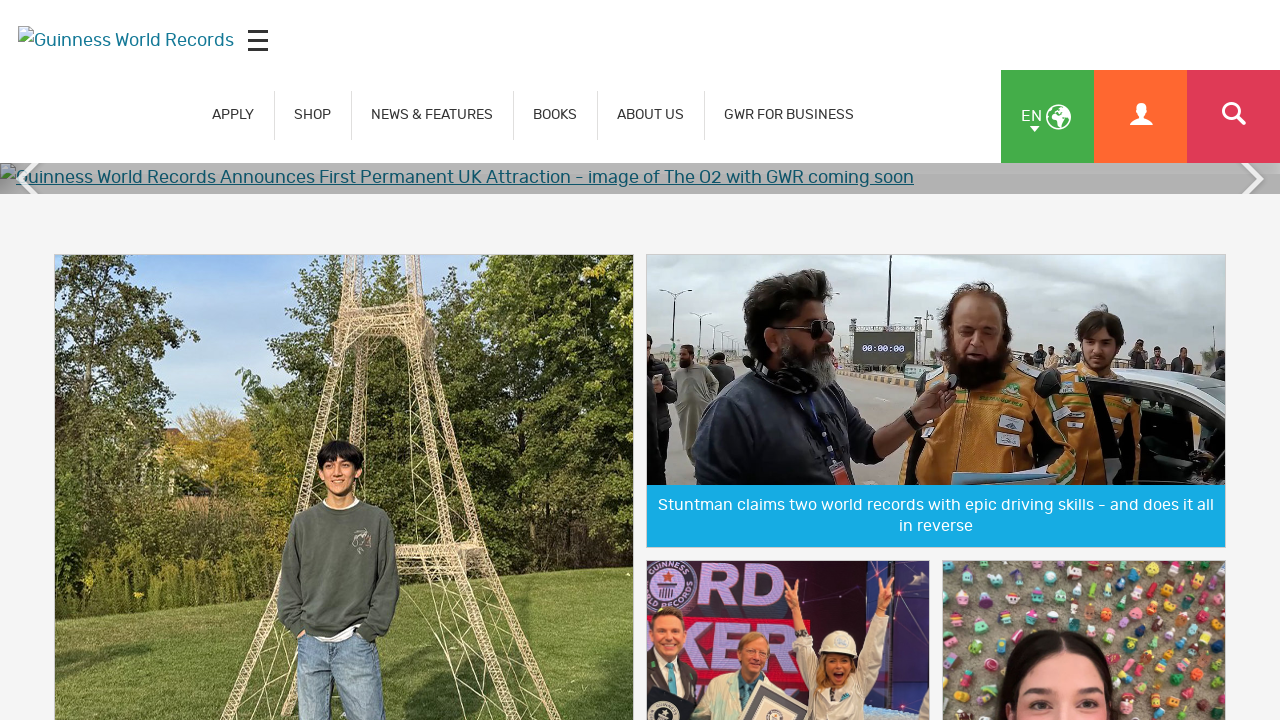

Waited for page DOM content to load
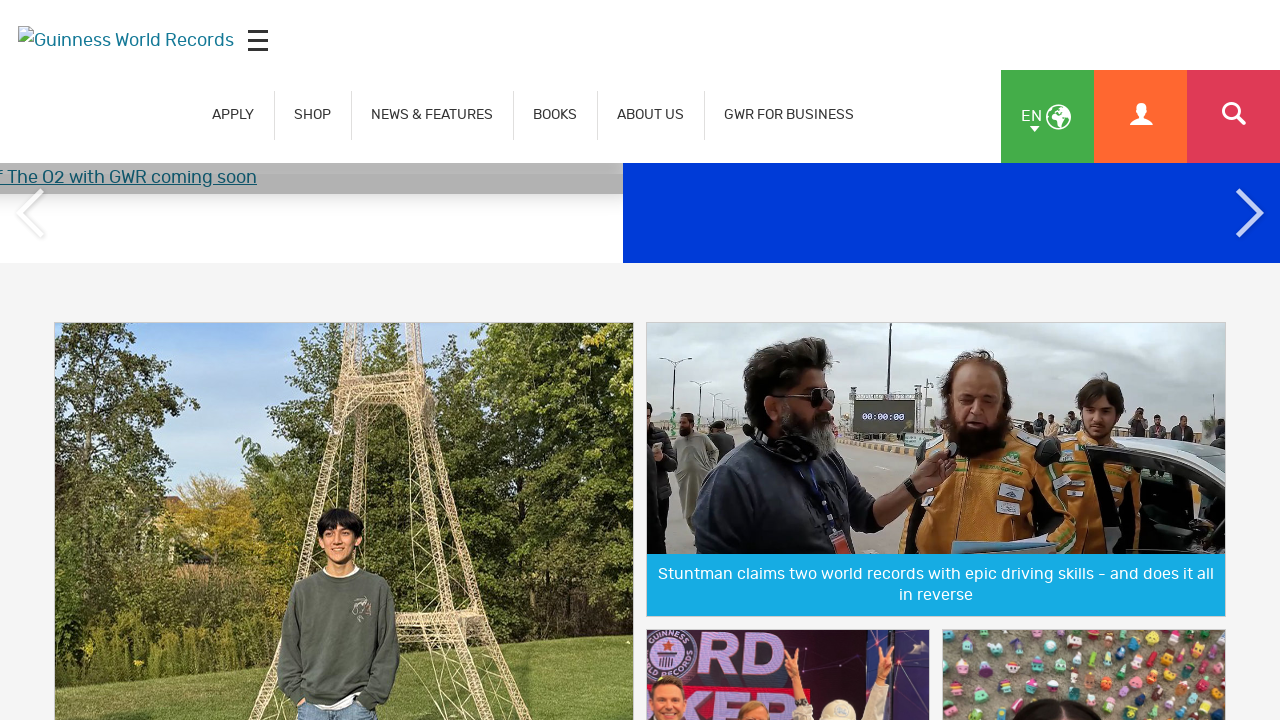

Verified body element is present on Guinness World Records homepage
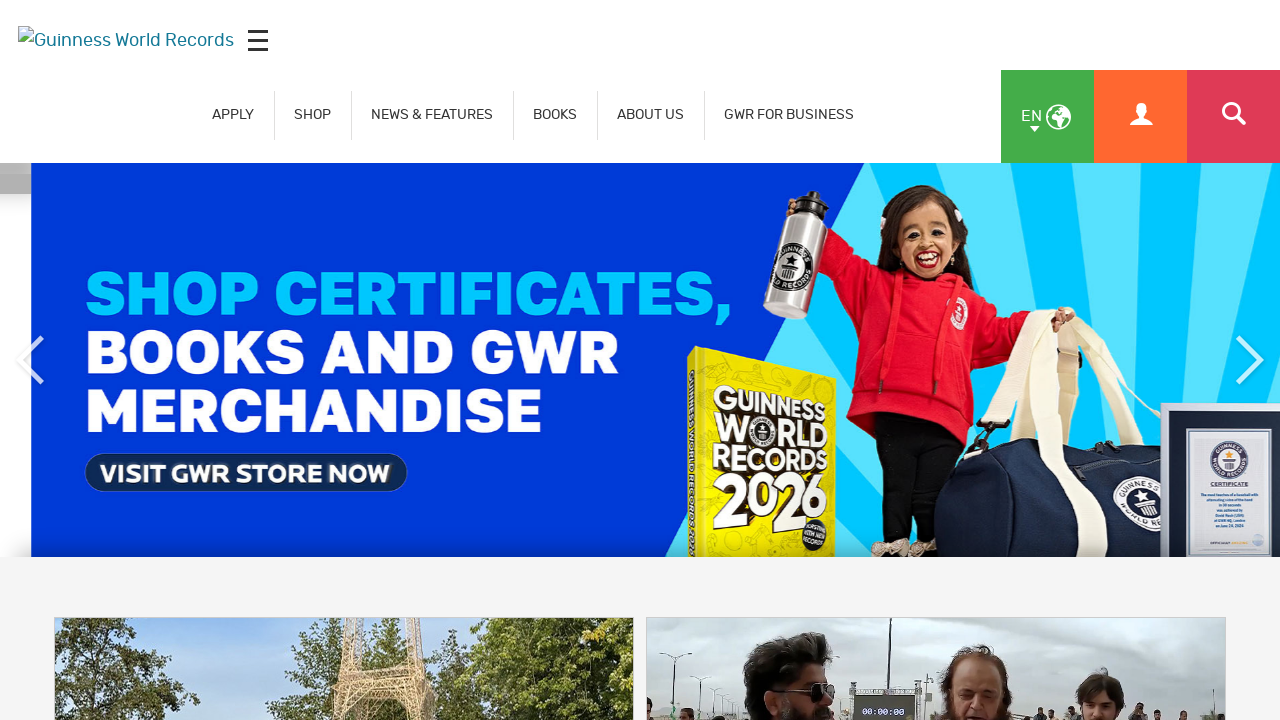

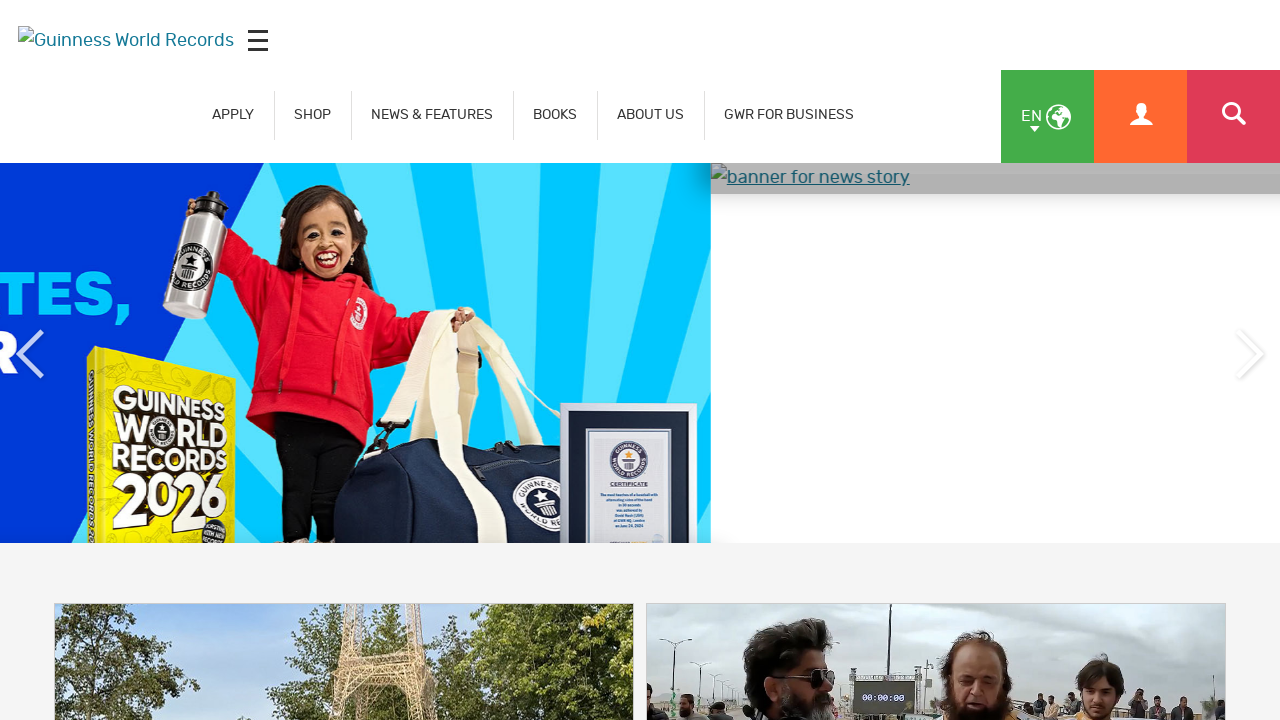